Tests dynamic content loading by clicking a reveal button and waiting for an element to become visible

Starting URL: https://www.selenium.dev/selenium/web/dynamic.html

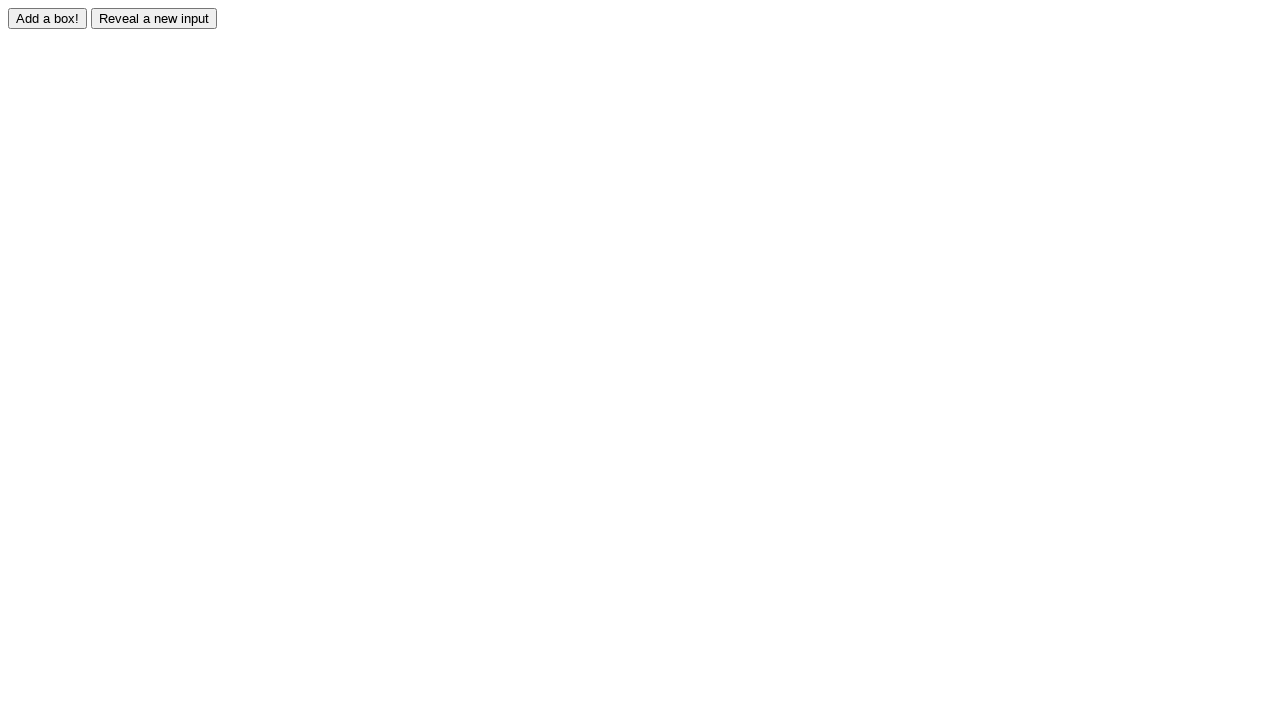

Navigated to dynamic content loading page
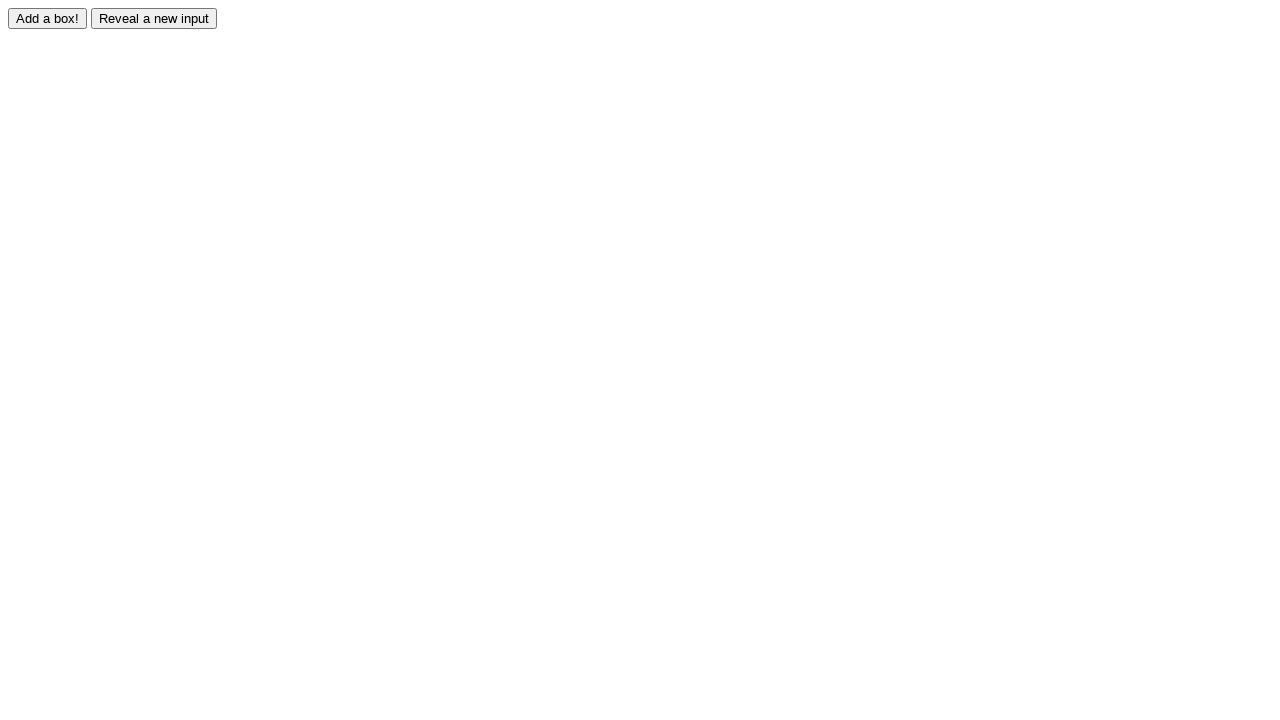

Clicked the reveal button to show hidden content at (154, 18) on #reveal
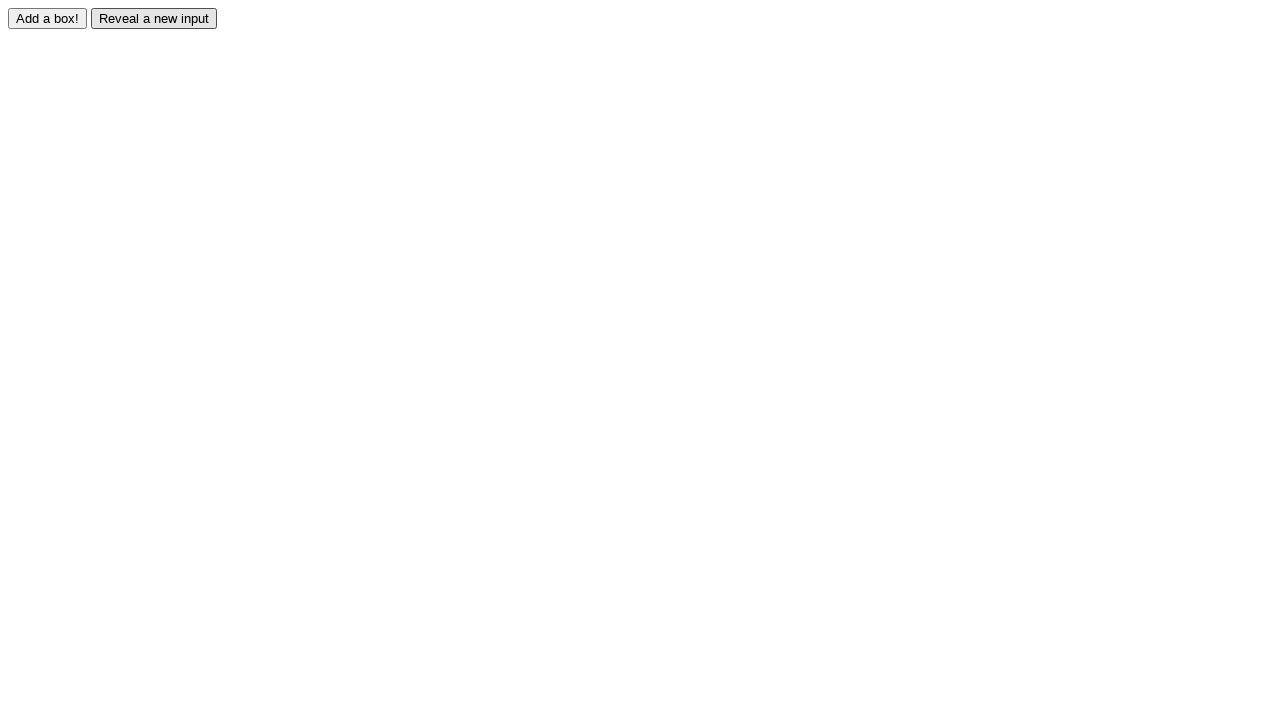

Hidden element became visible after reveal button click
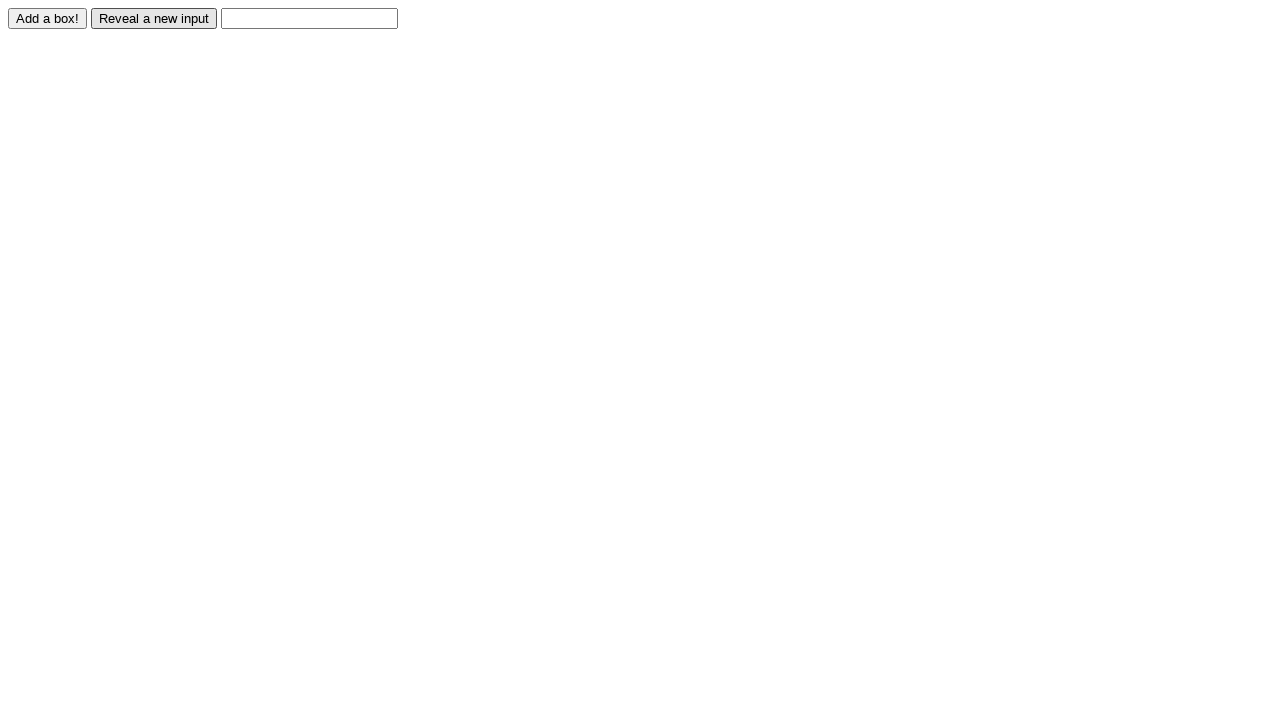

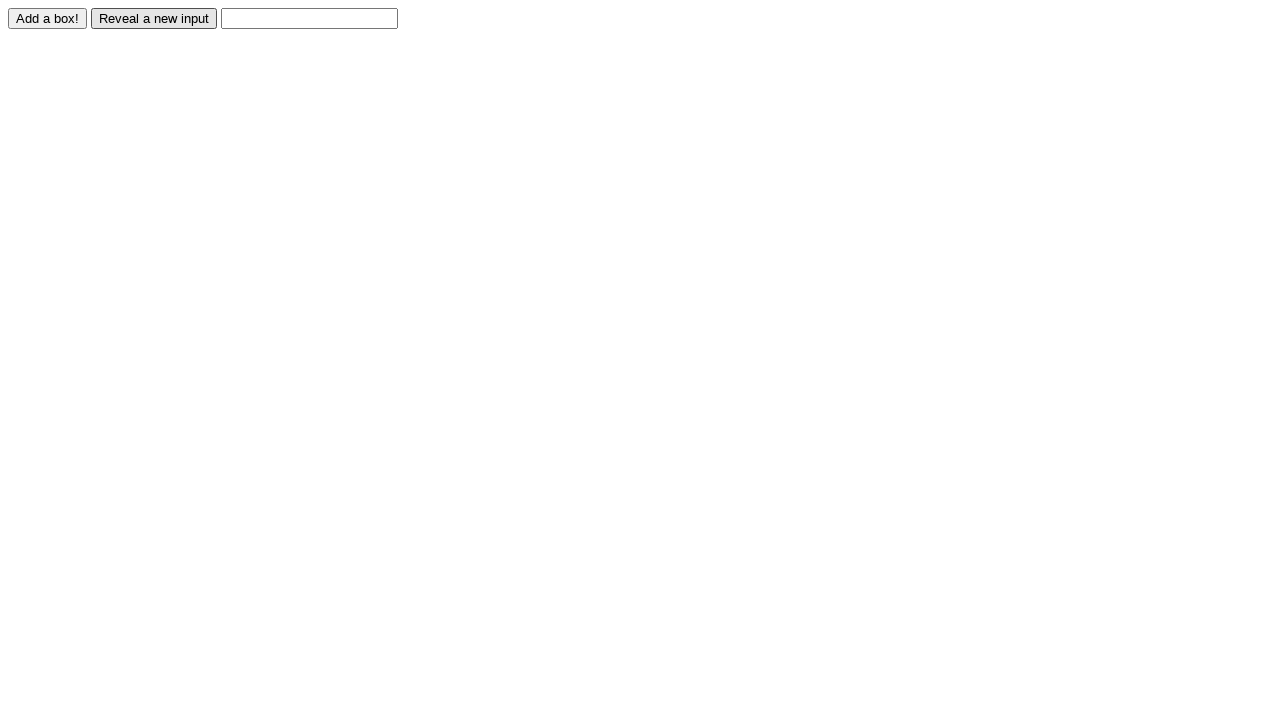